Tests context menu by right-clicking on a hotspot element and handling the resulting alert dialog

Starting URL: https://the-internet.herokuapp.com

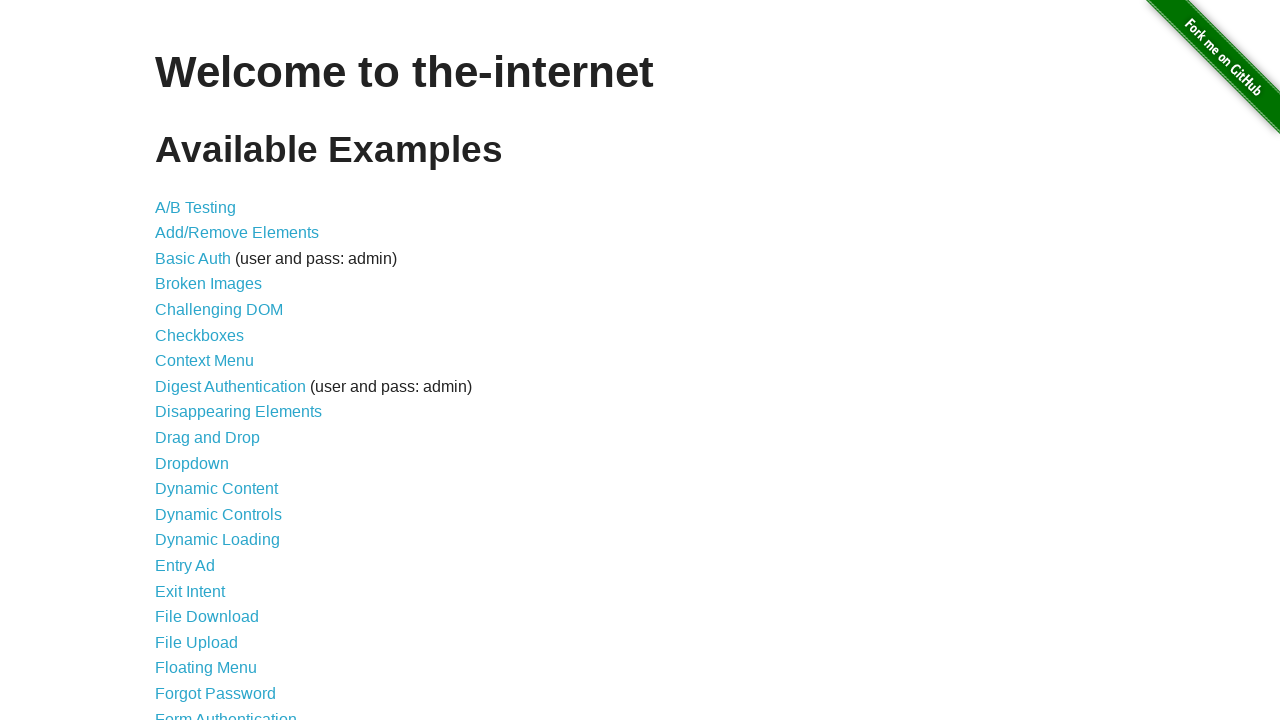

Clicked on Context Menu link at (204, 361) on a:has-text('Context Menu')
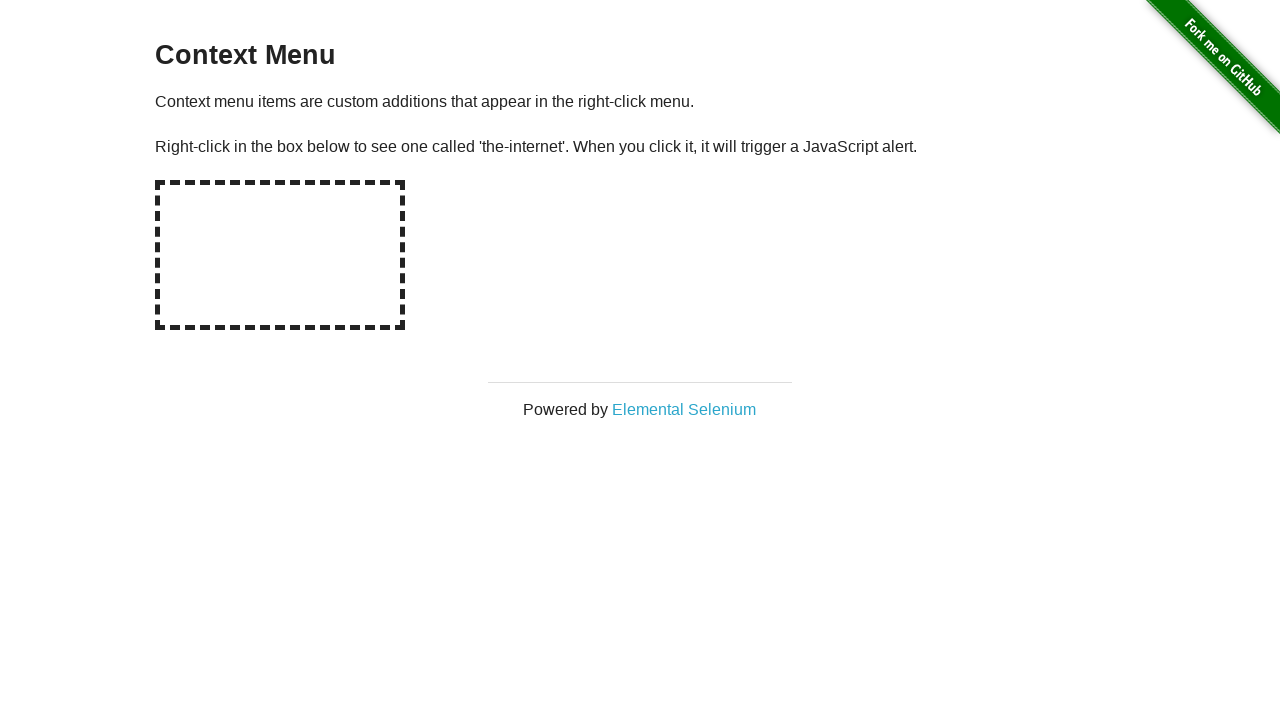

Hotspot element loaded
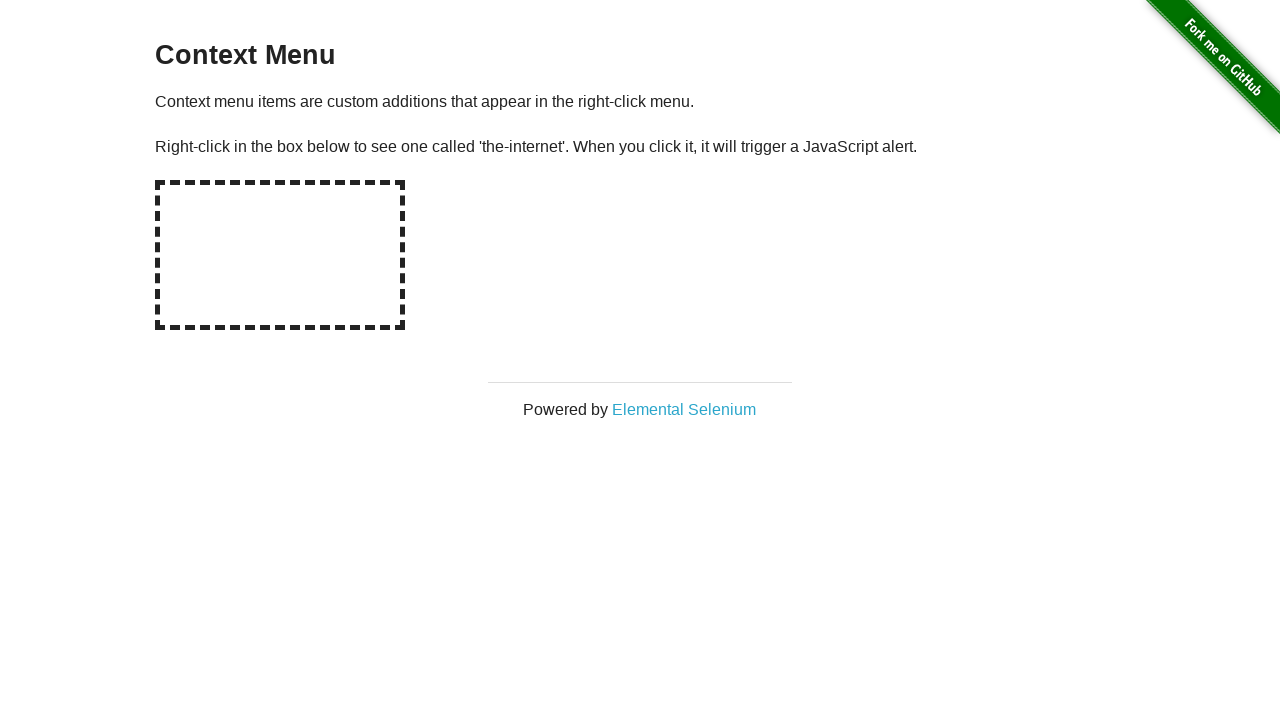

Set up dialog handler to dismiss alerts
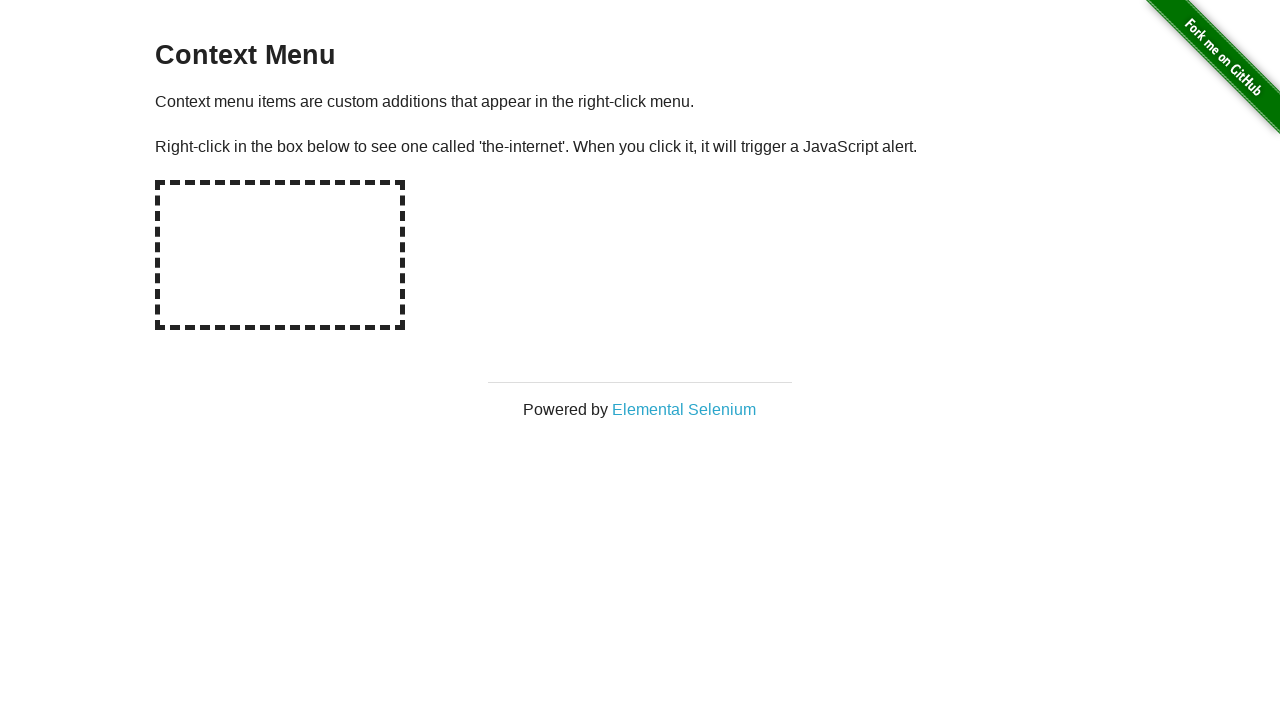

Right-clicked on hotspot element, triggering context menu and alert at (280, 255) on #hot-spot
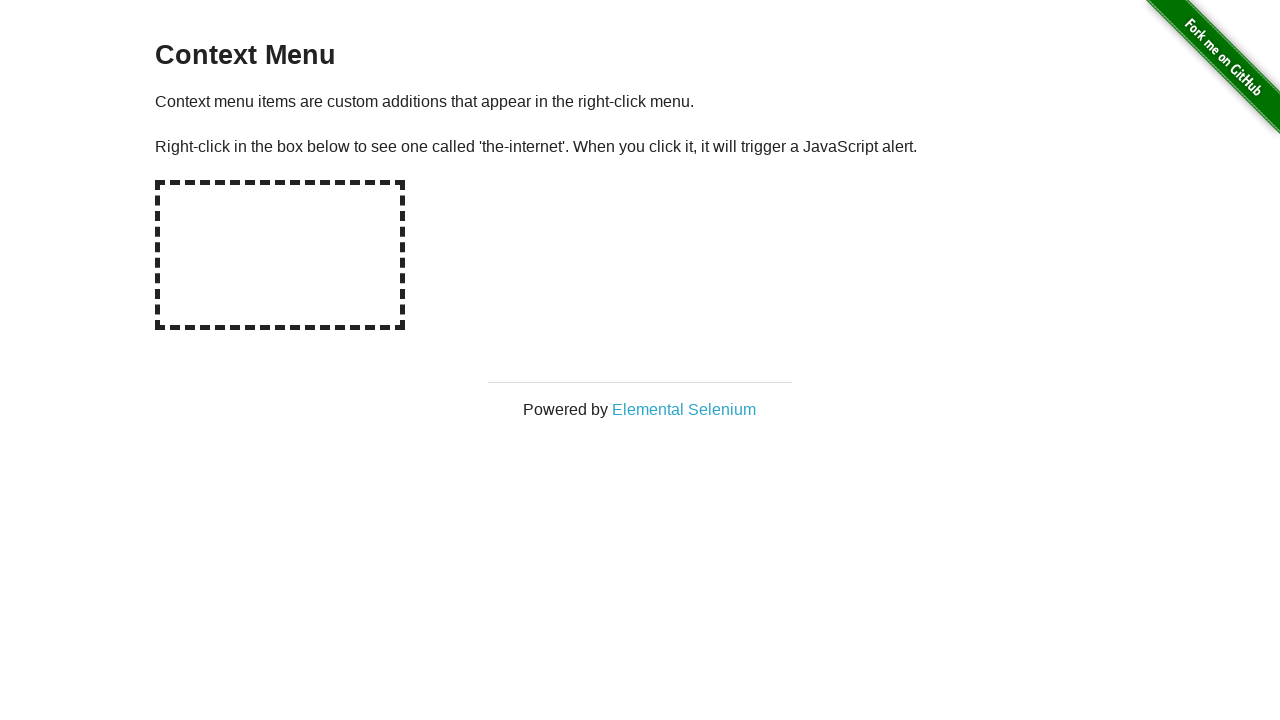

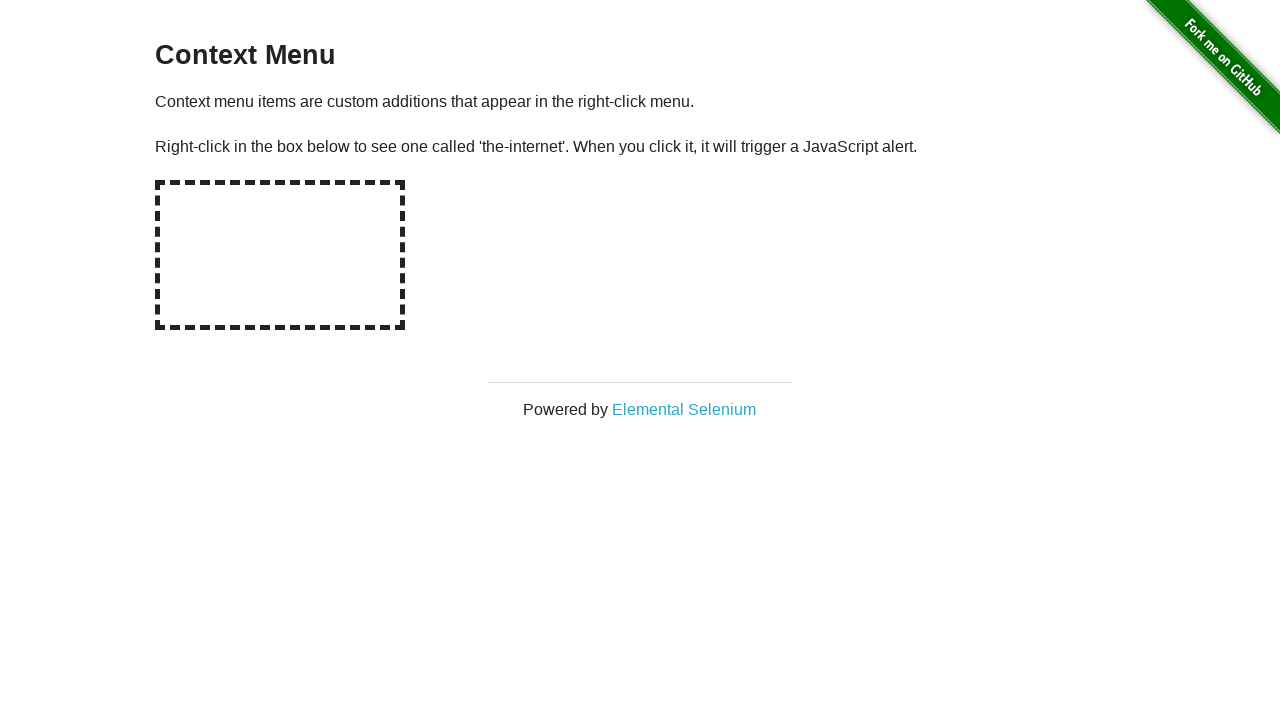